Tests that clicking login without credentials shows an error message

Starting URL: https://www.saucedemo.com/

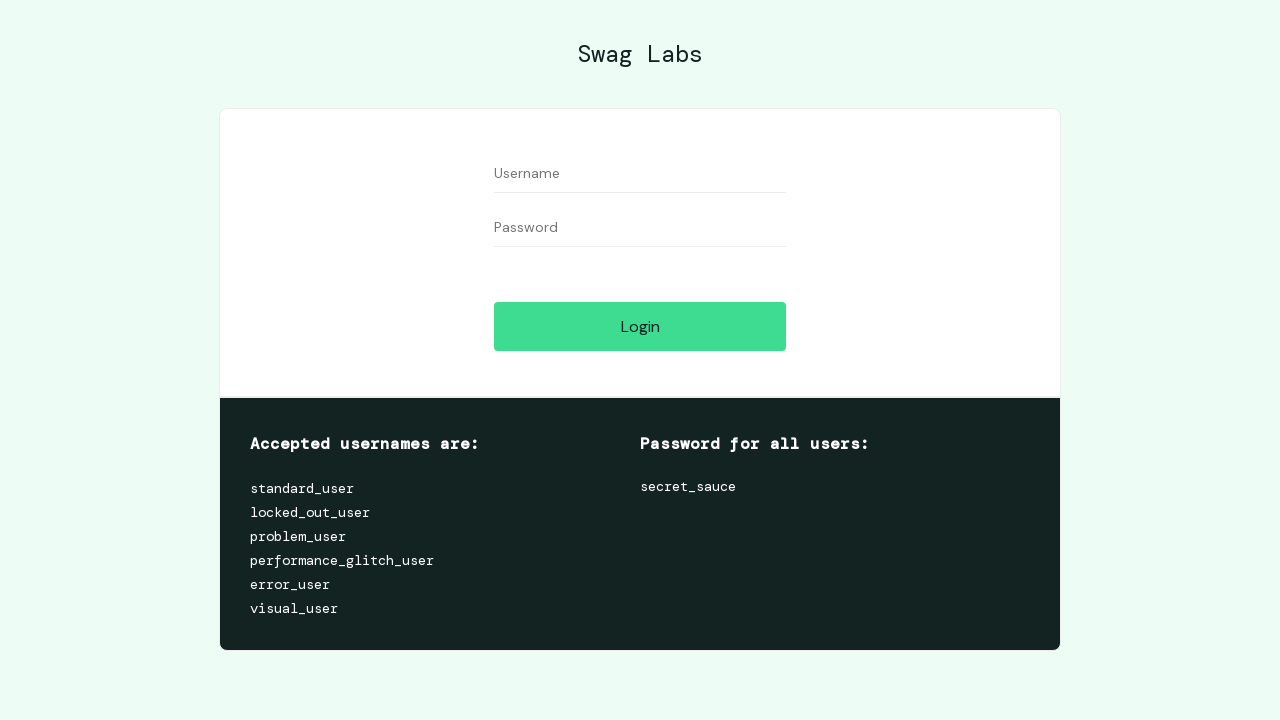

Clicked login button without entering credentials at (640, 326) on [data-test="login-button"]
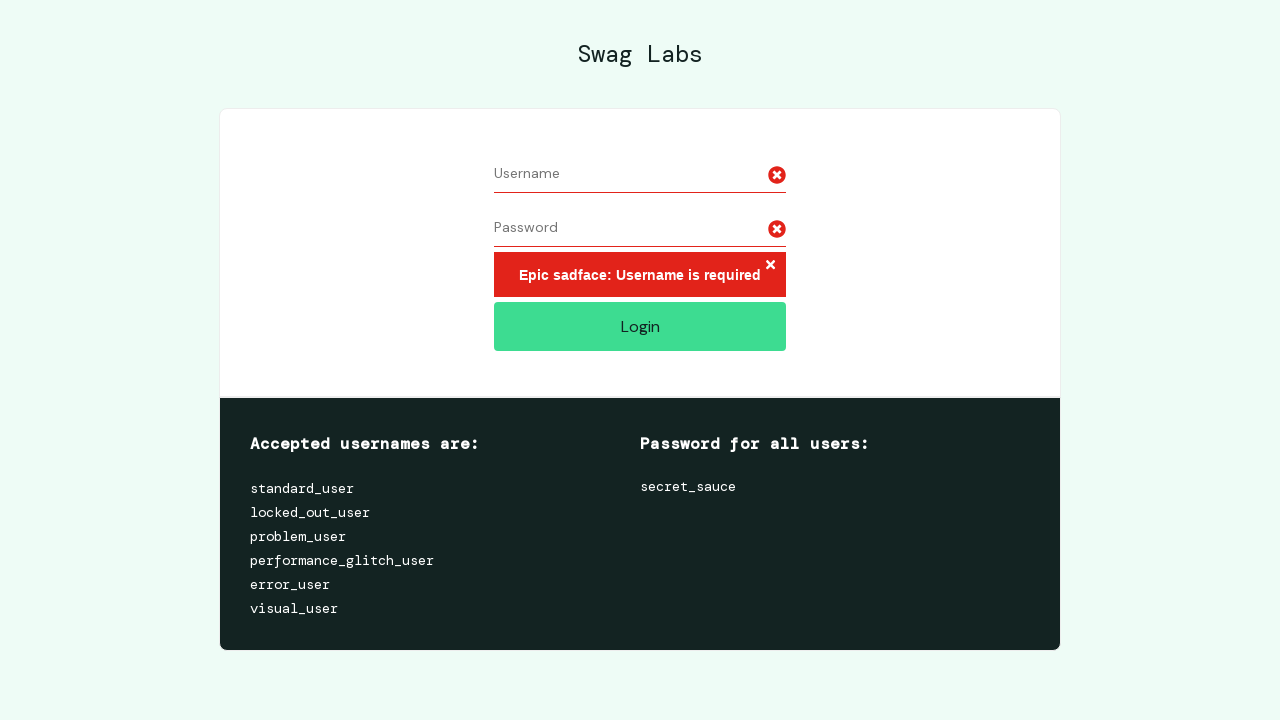

Error button appeared after login attempt
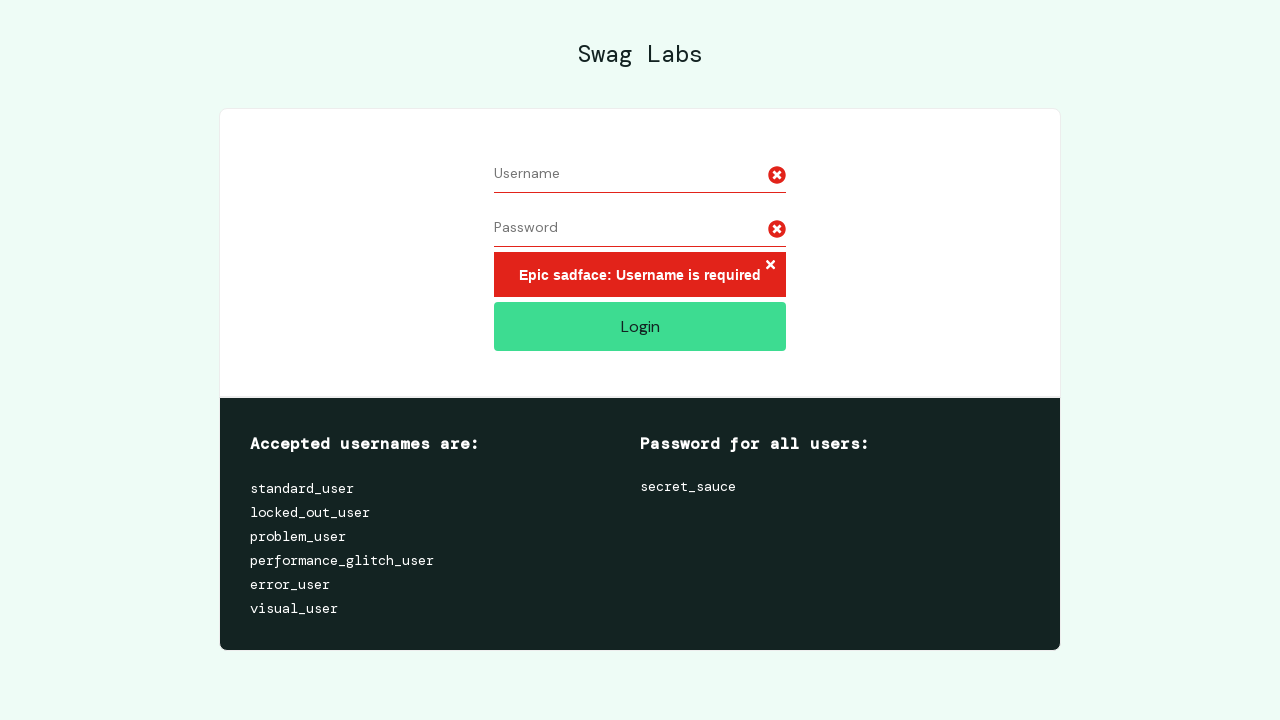

Verified error message 'Epic sadface: Username is required' is displayed
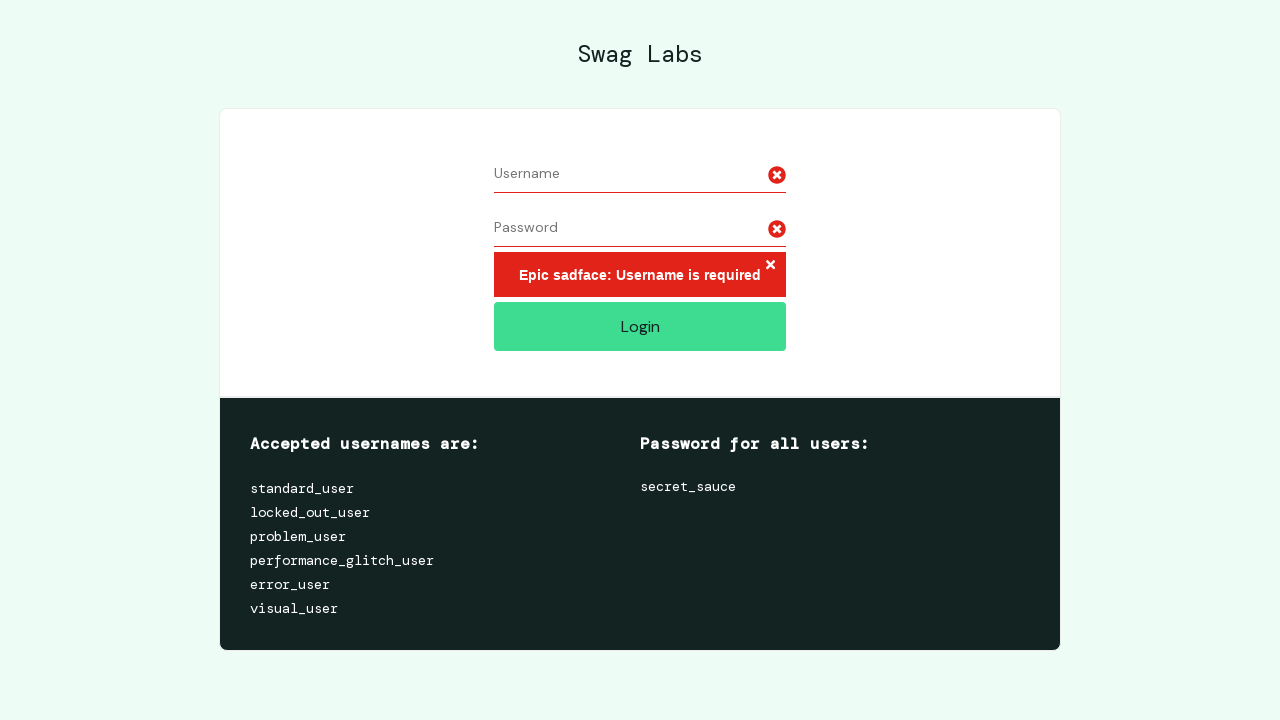

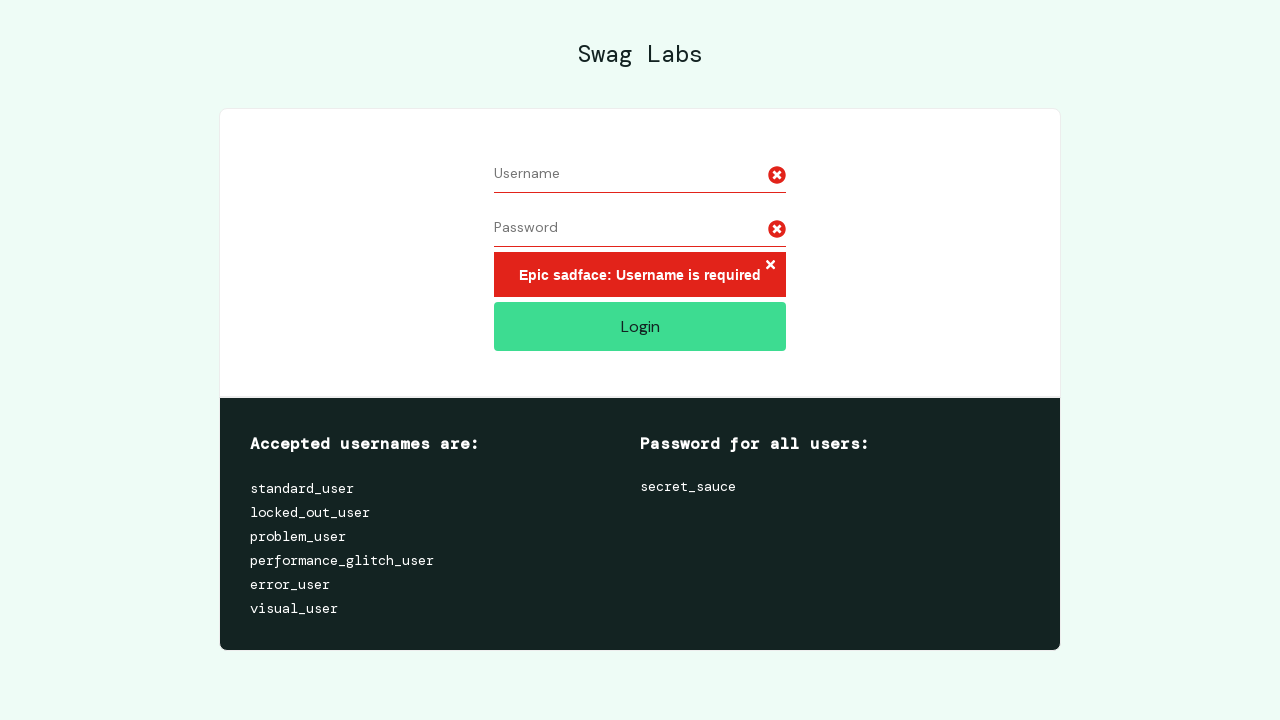